Tests JavaScript confirmation alert handling by clicking a button that triggers a confirmation dialog, accepting the alert, and verifying the result message is displayed correctly on the page.

Starting URL: http://the-internet.herokuapp.com/javascript_alerts

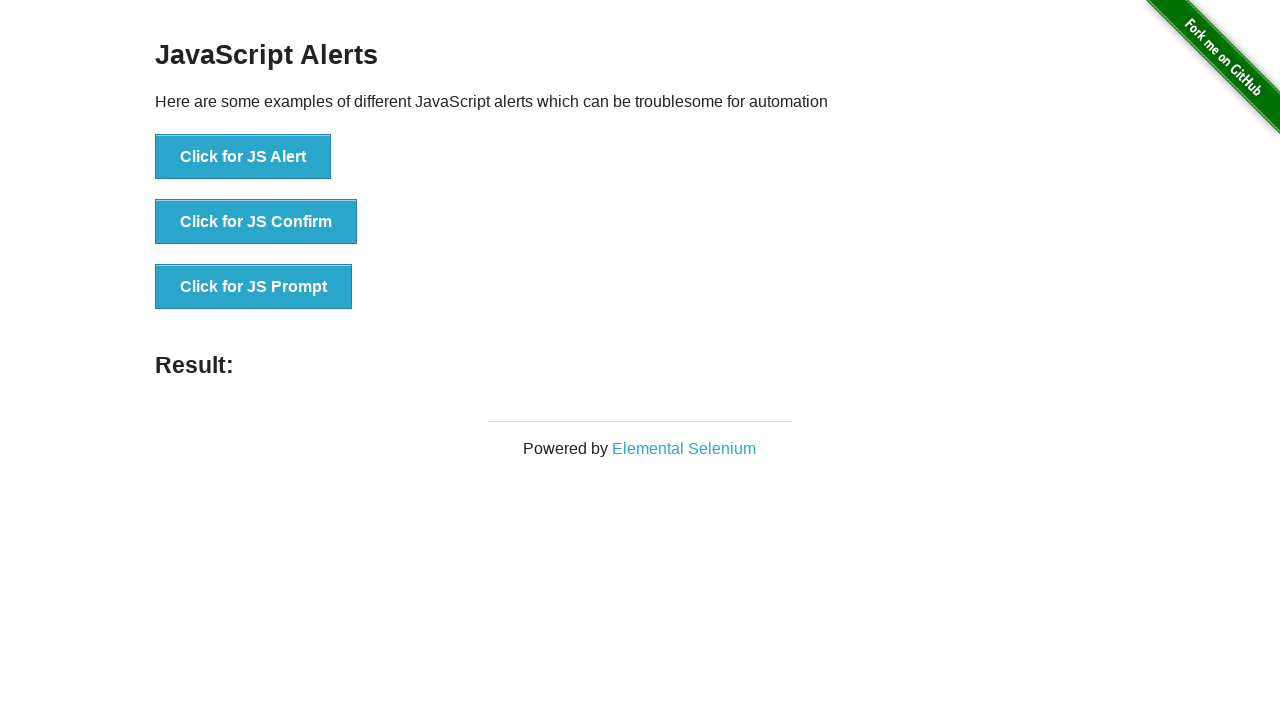

Clicked the second button to trigger JavaScript confirmation alert at (256, 222) on .example li:nth-child(2) button
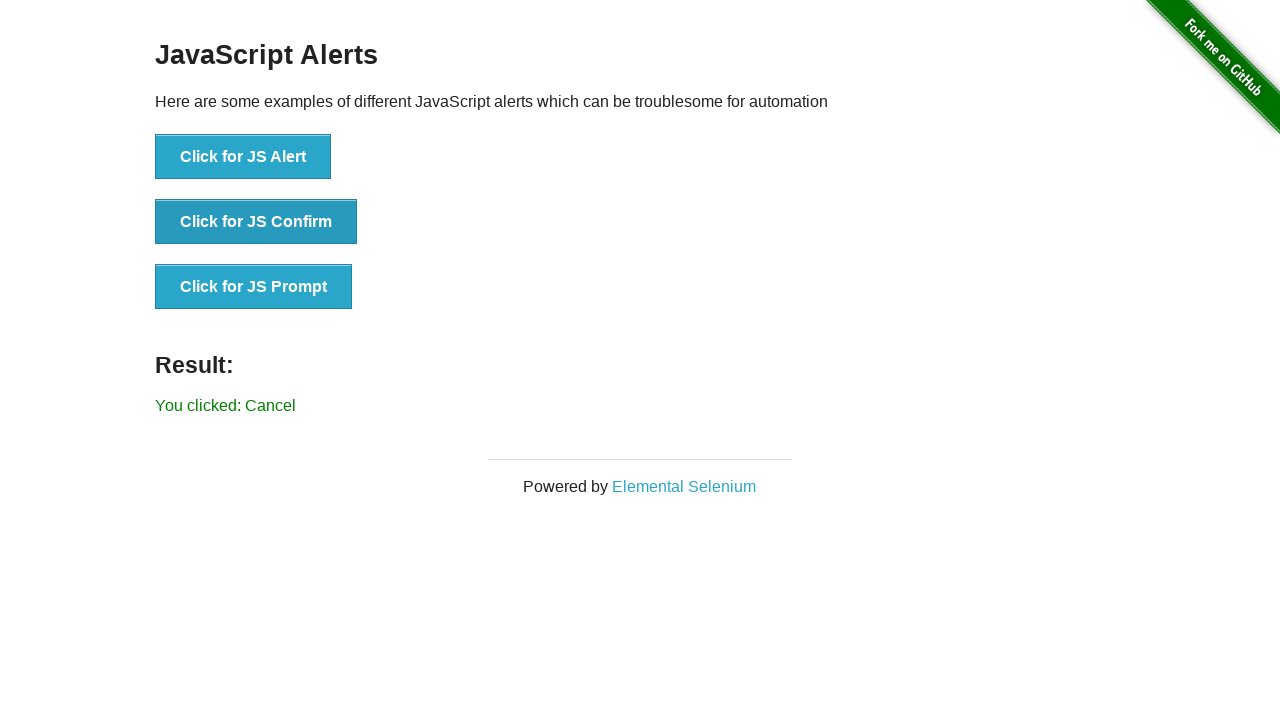

Set up dialog handler to accept confirmation alerts
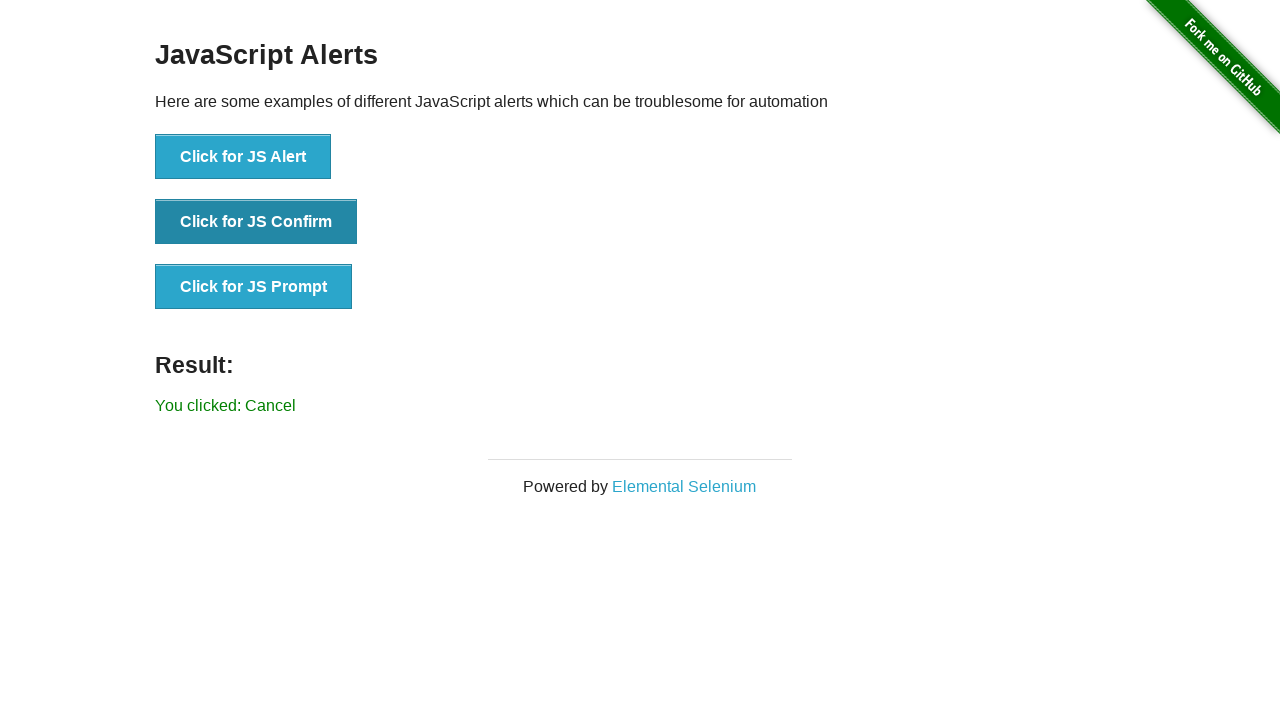

Clicked the button again to trigger the confirmation dialog with handler active at (256, 222) on .example li:nth-child(2) button
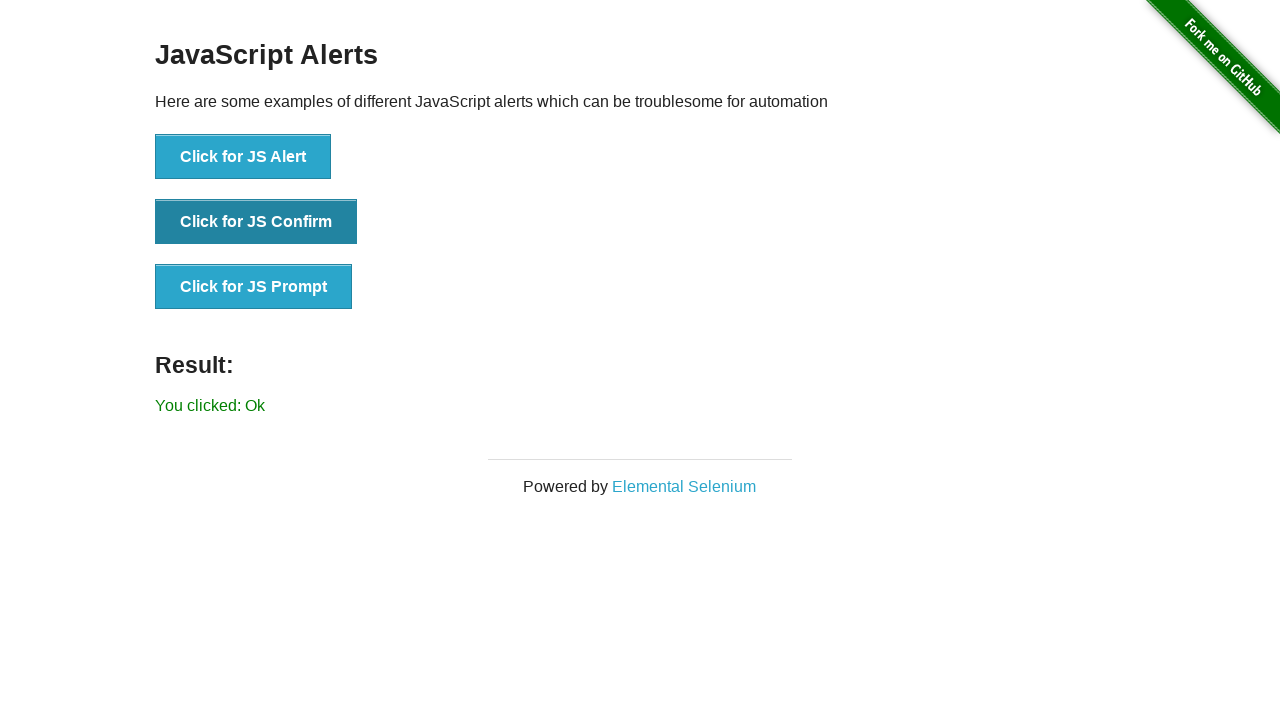

Waited for result message to appear
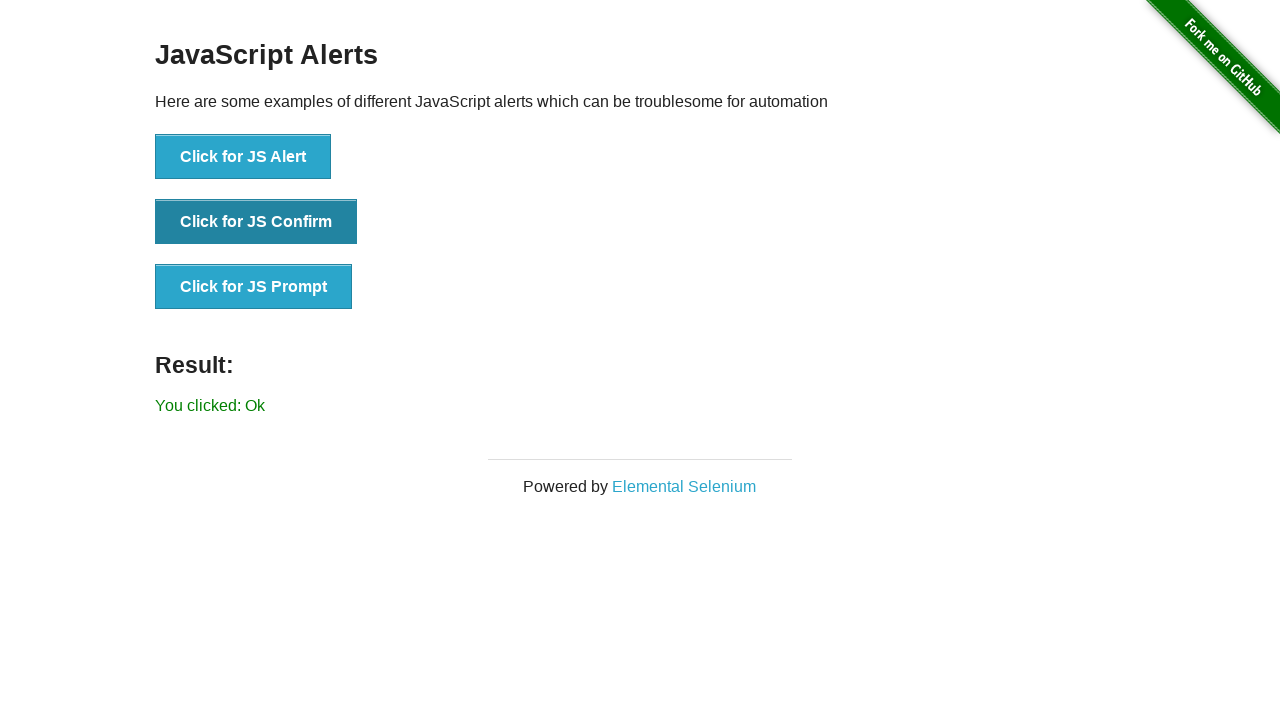

Retrieved result text from page
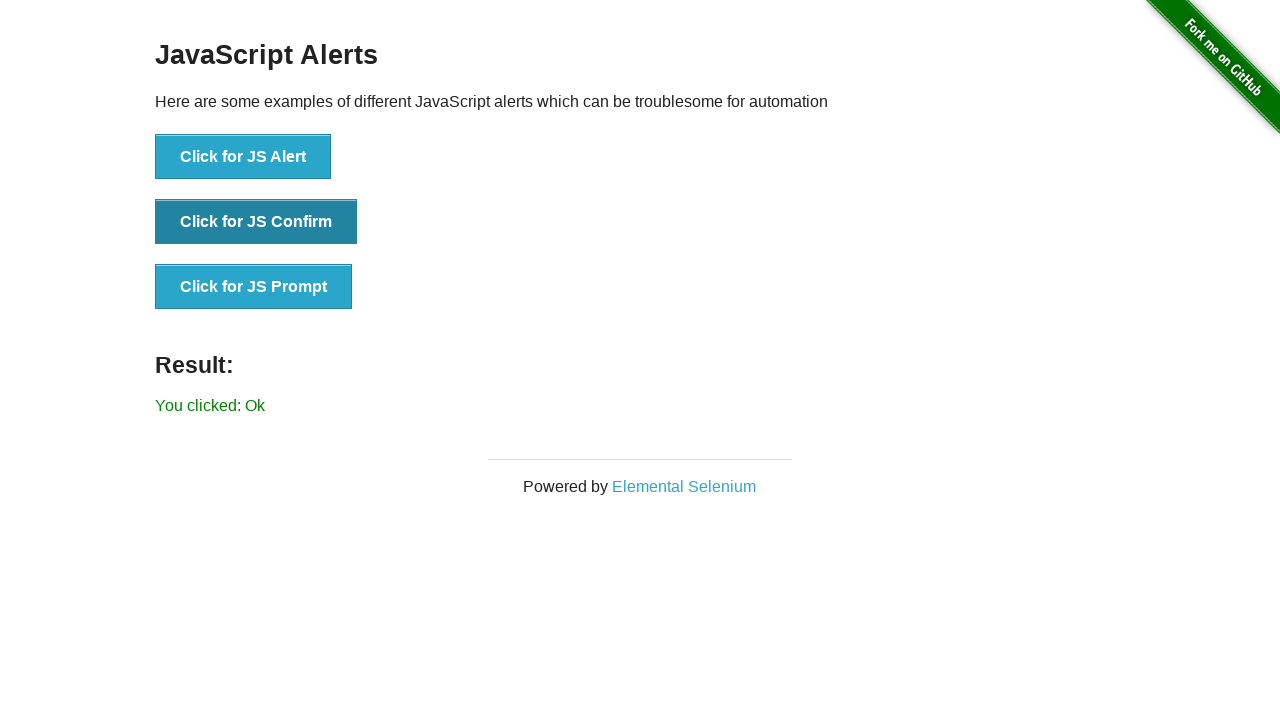

Verified result text equals 'You clicked: Ok'
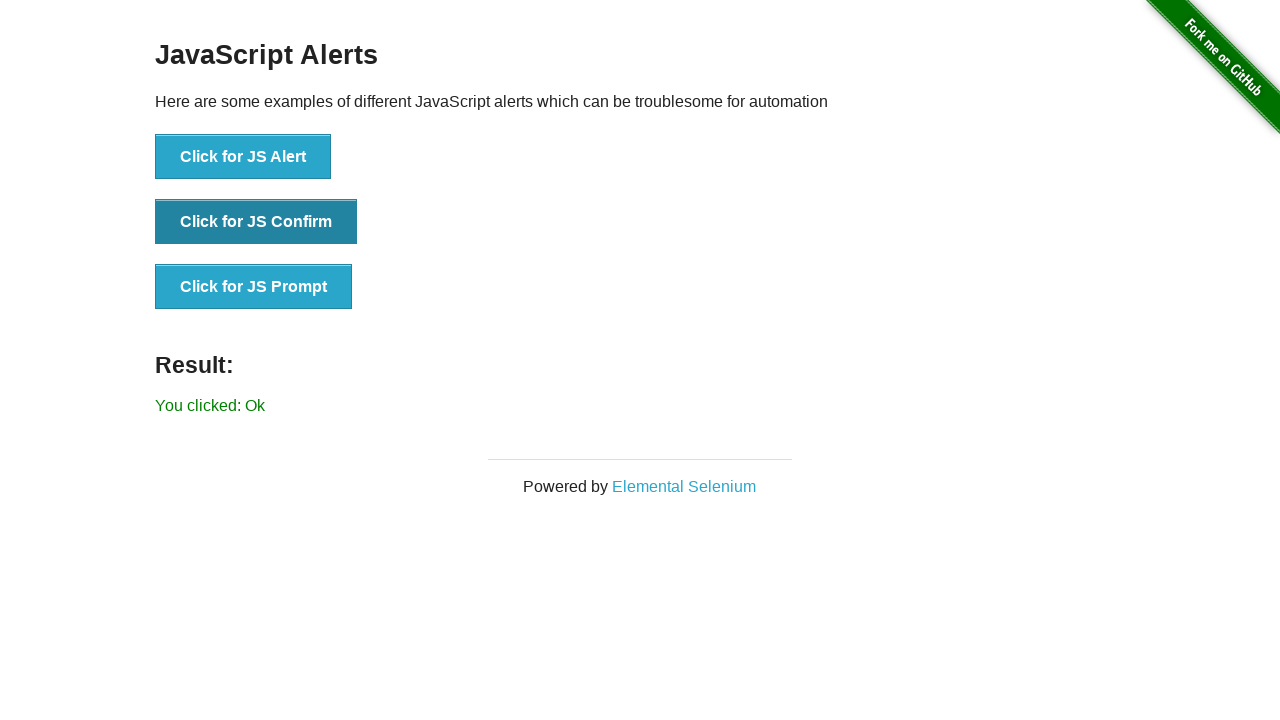

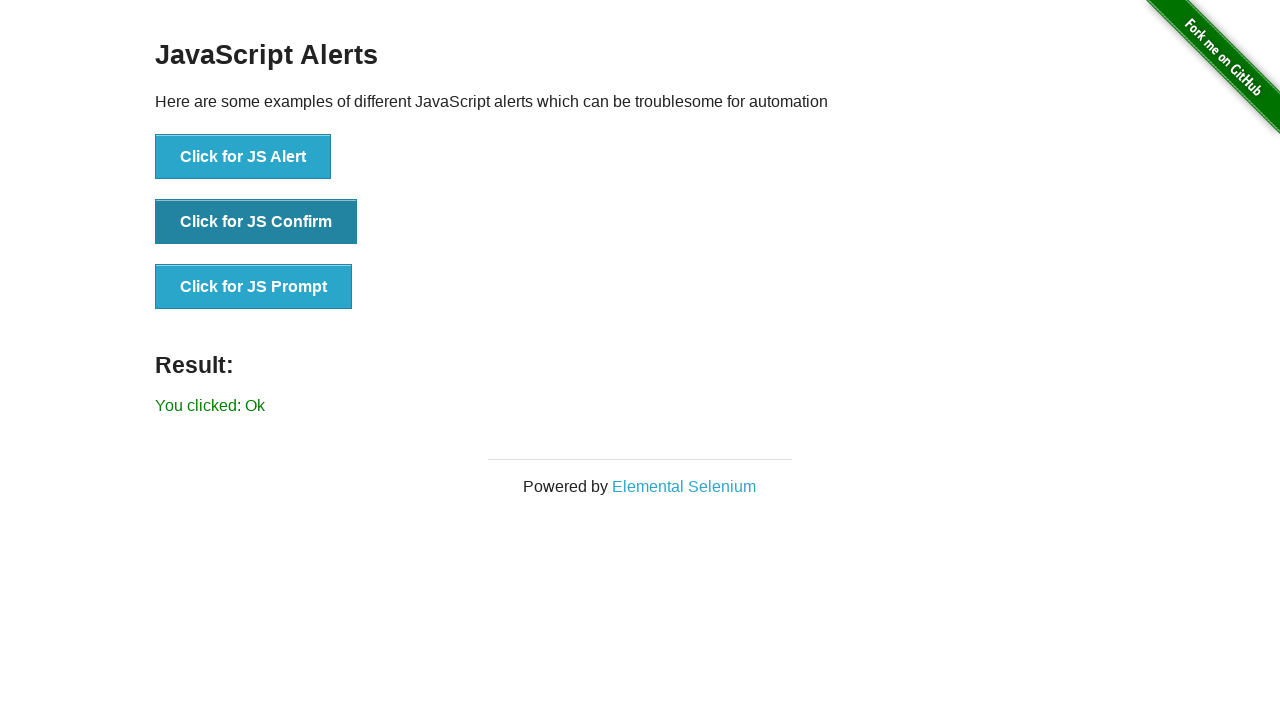